Tests an e-commerce shopping flow by searching for products, adding them to cart, proceeding to checkout, and applying a promo code

Starting URL: https://rahulshettyacademy.com/seleniumPractise

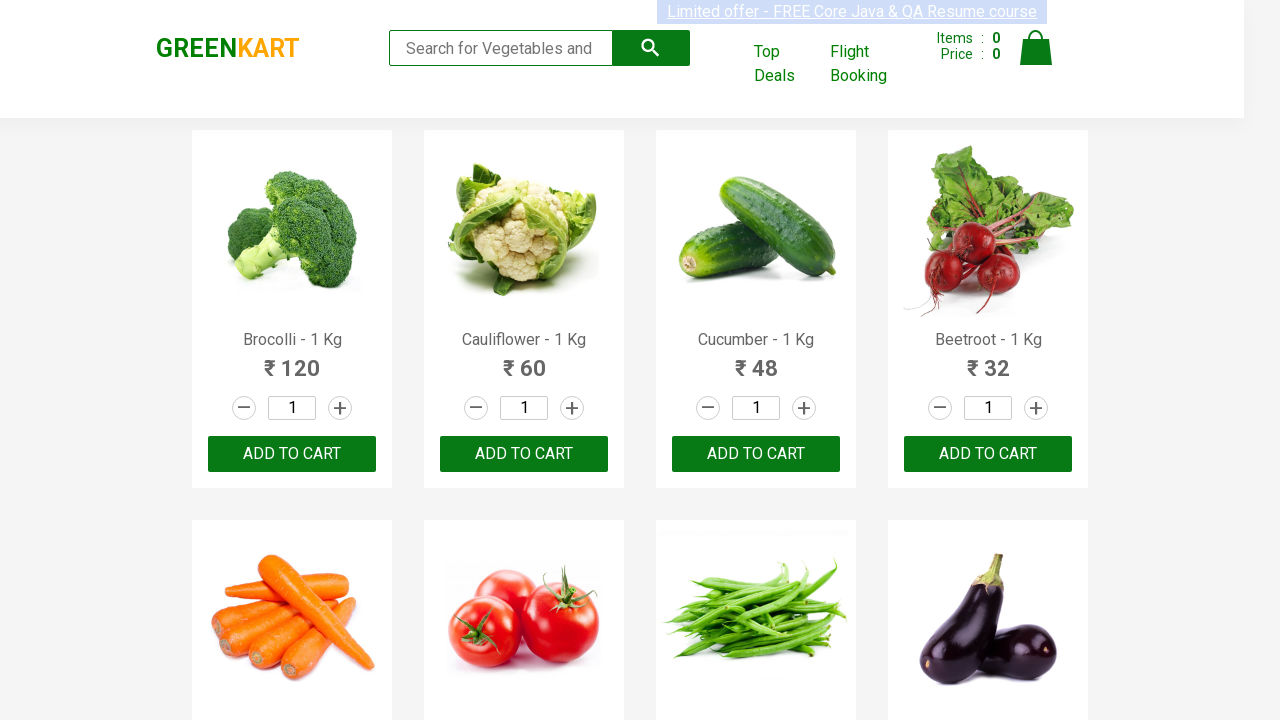

Filled search field with 'Ber' to find products on .search-keyword
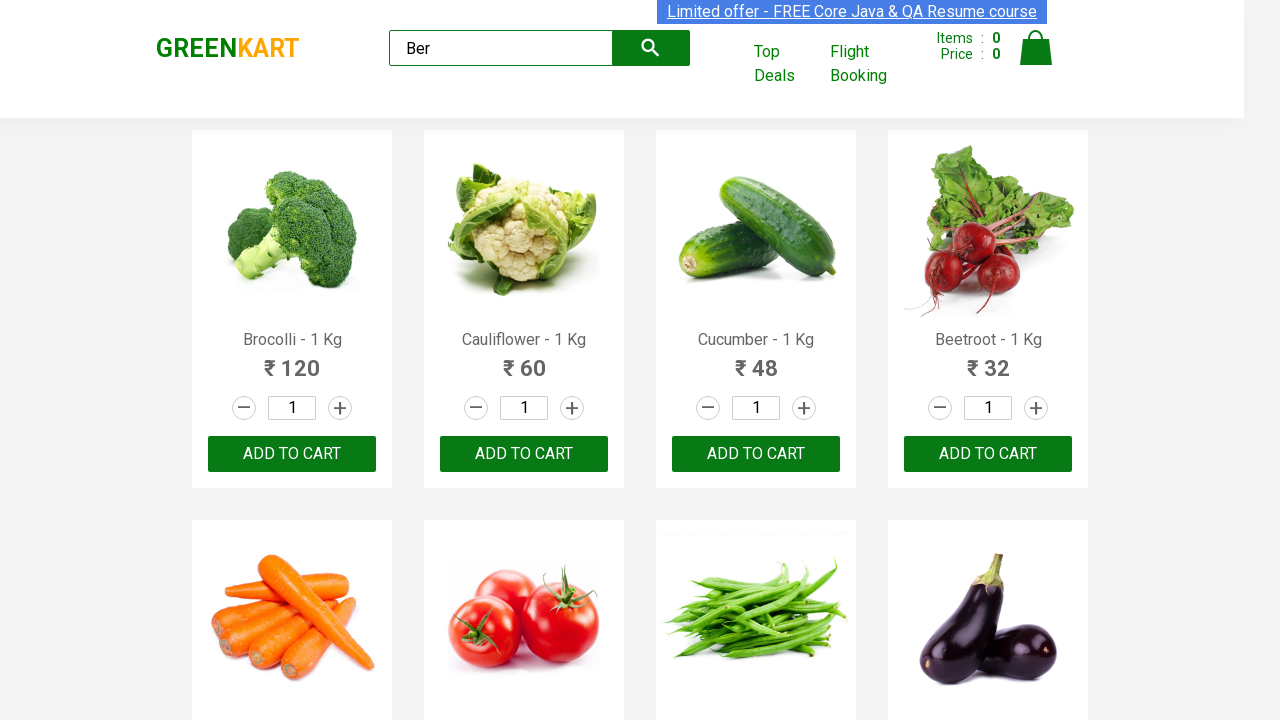

Waited 2 seconds for search results to load
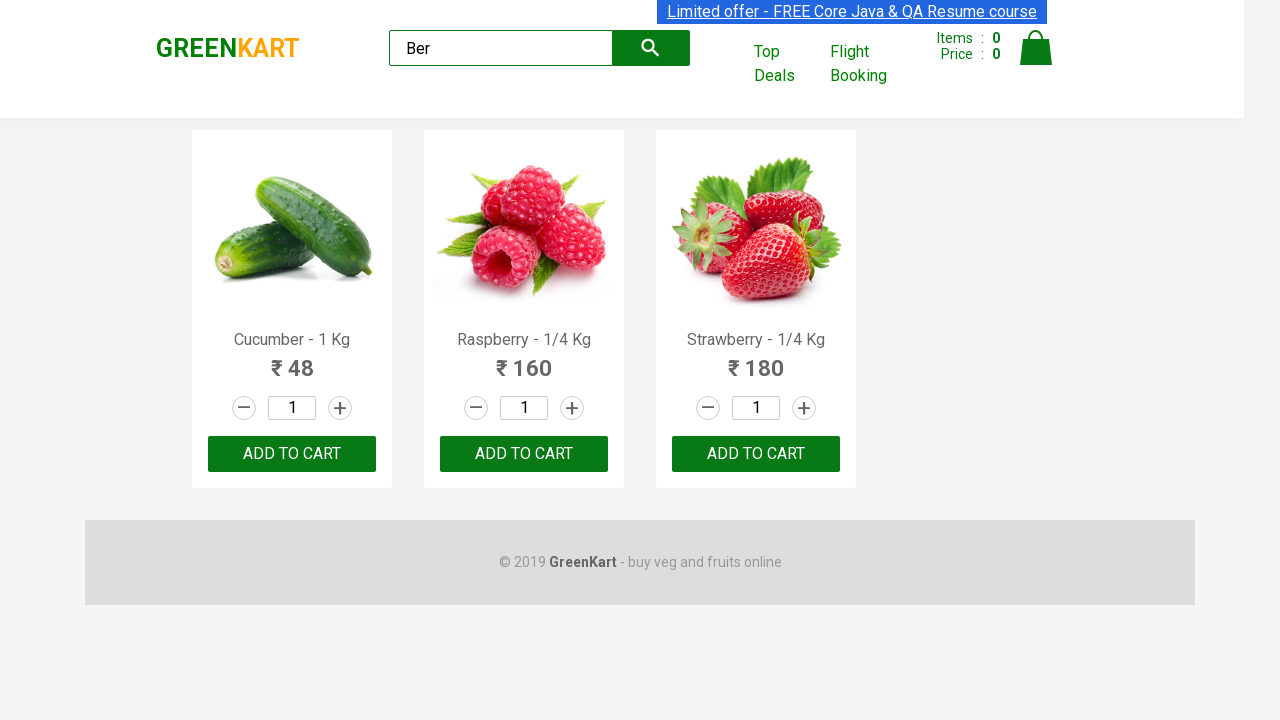

Clicked add to cart button for a product at (292, 454) on .product-action >> nth=0 >> button
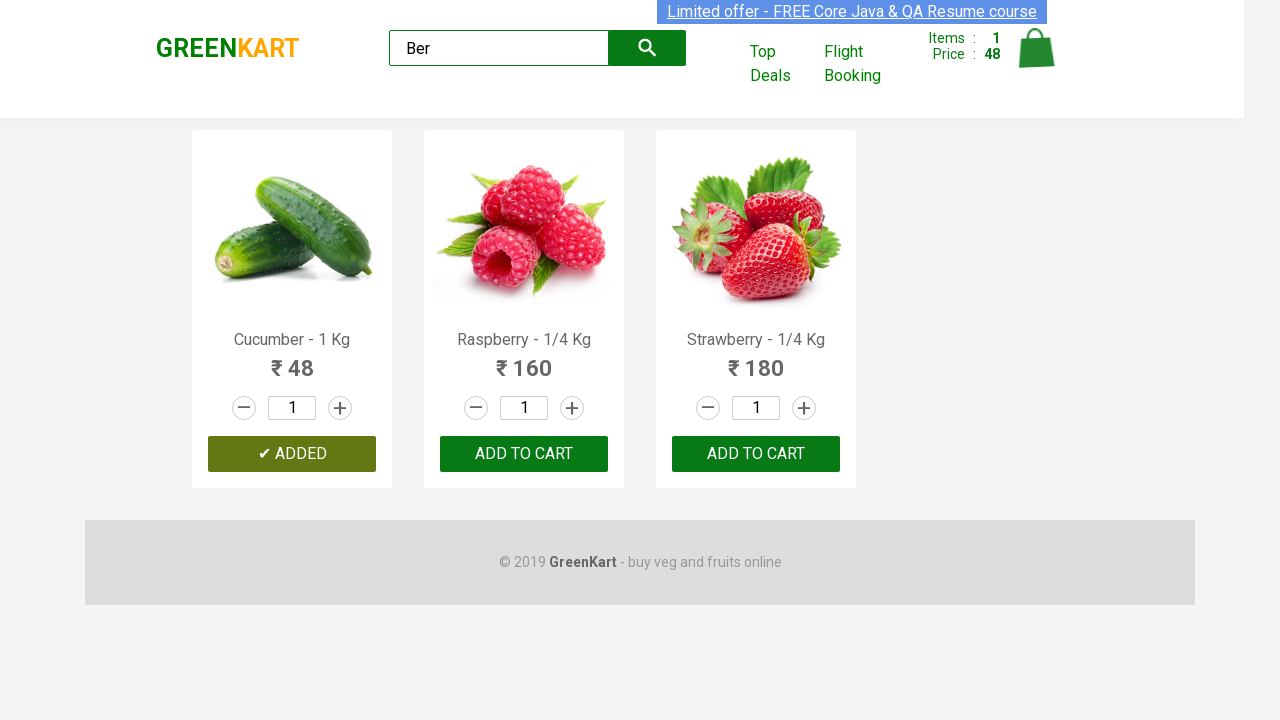

Clicked add to cart button for a product at (524, 454) on .product-action >> nth=1 >> button
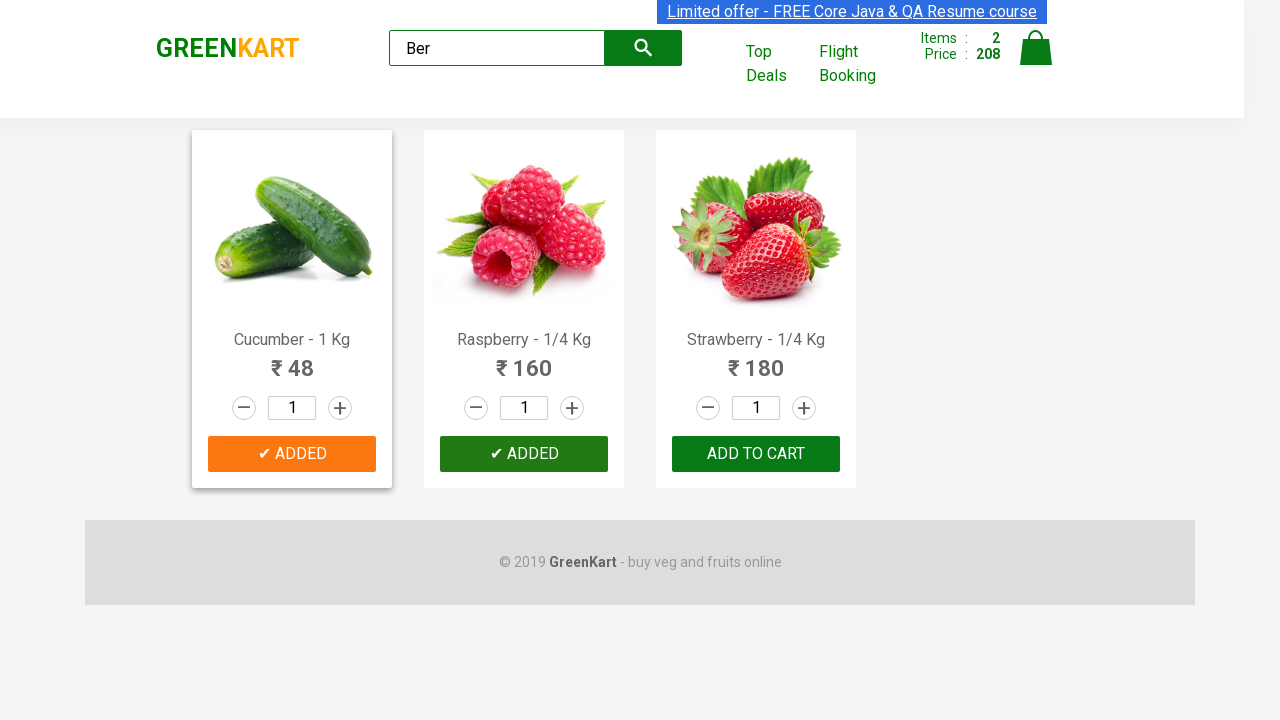

Clicked add to cart button for a product at (756, 454) on .product-action >> nth=2 >> button
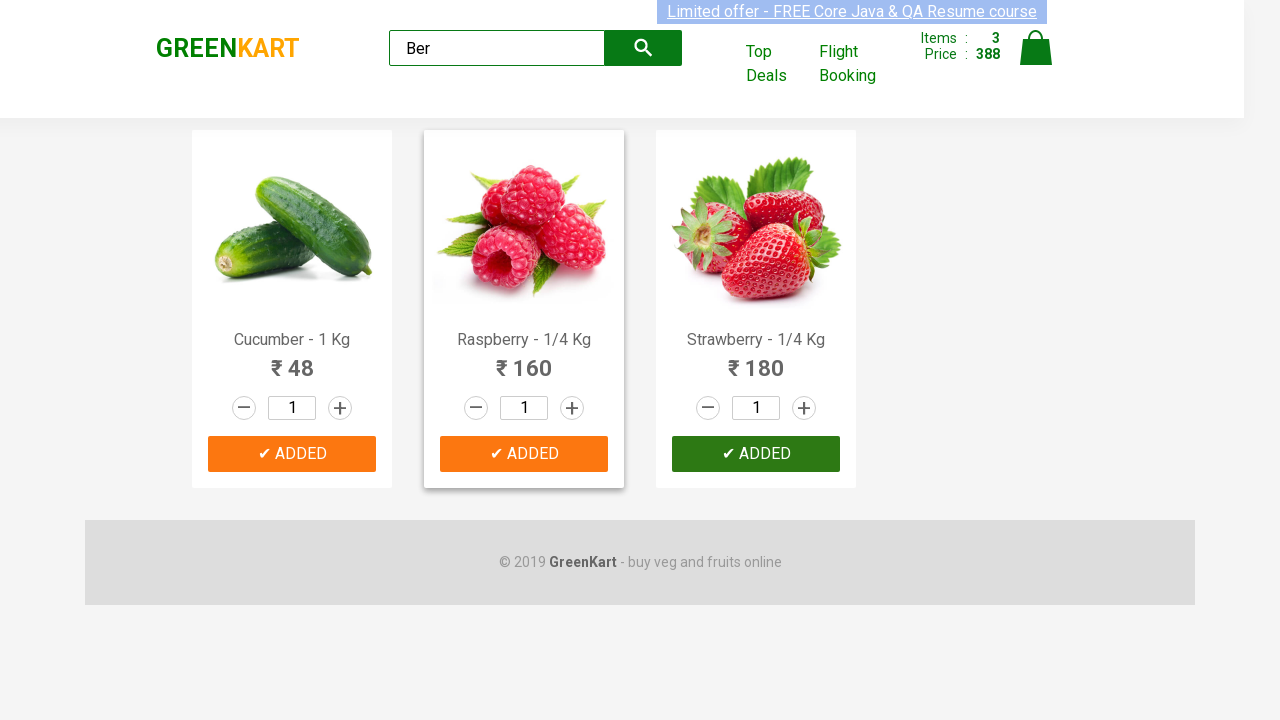

Clicked cart icon to view shopping cart at (1036, 59) on .cart-icon
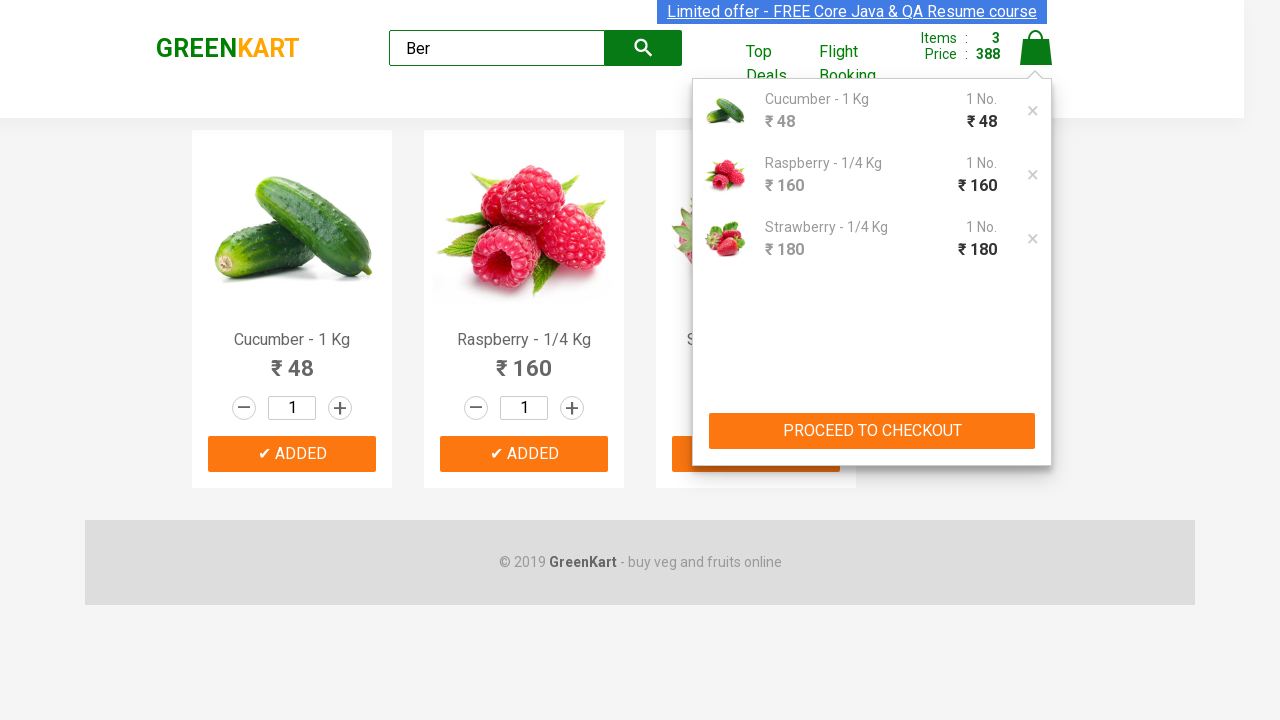

Clicked PROCEED TO CHECKOUT button at (872, 431) on xpath=//button[text()='PROCEED TO CHECKOUT']
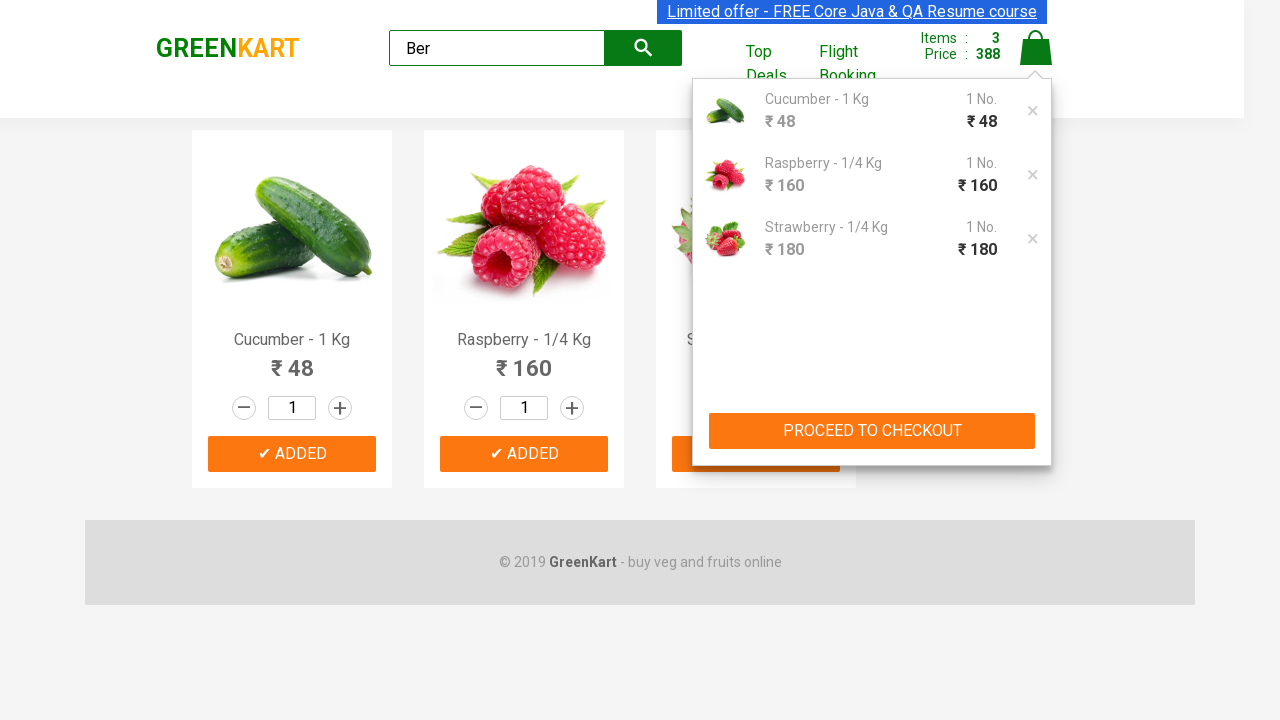

Entered promo code 'rahulshettyacademy' on .promoCode
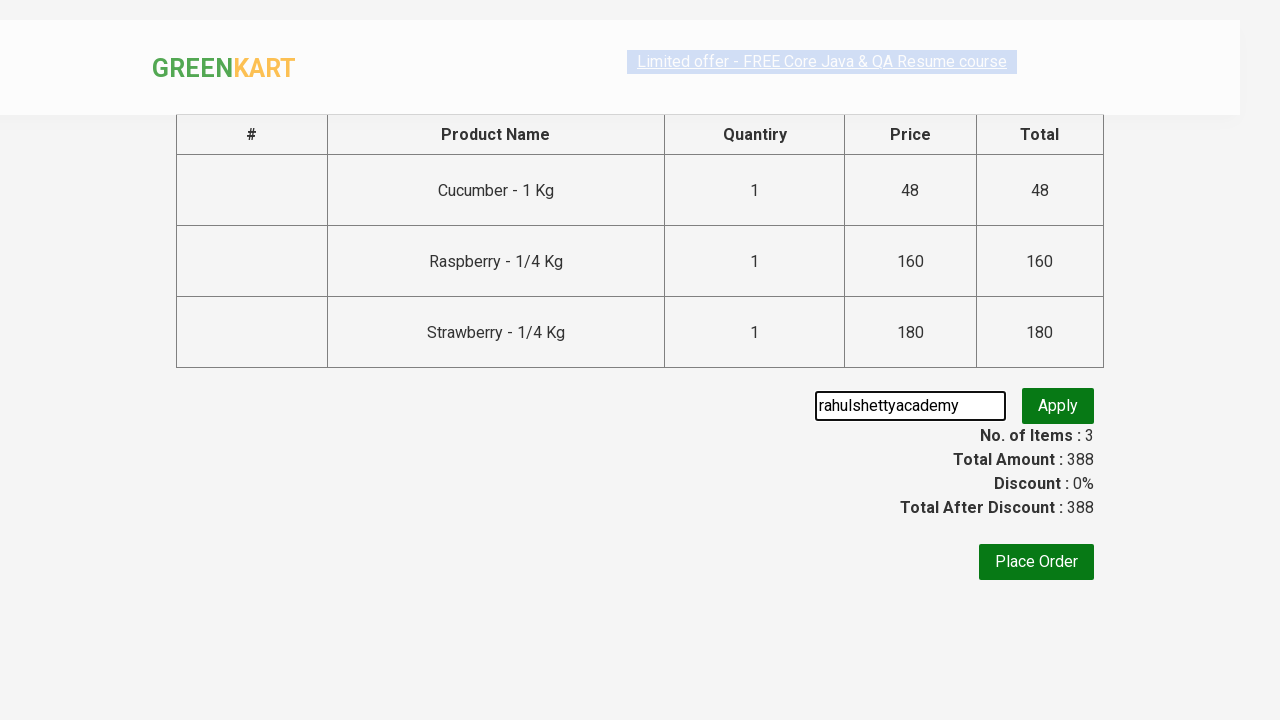

Clicked apply promo button at (1058, 406) on .promoBtn
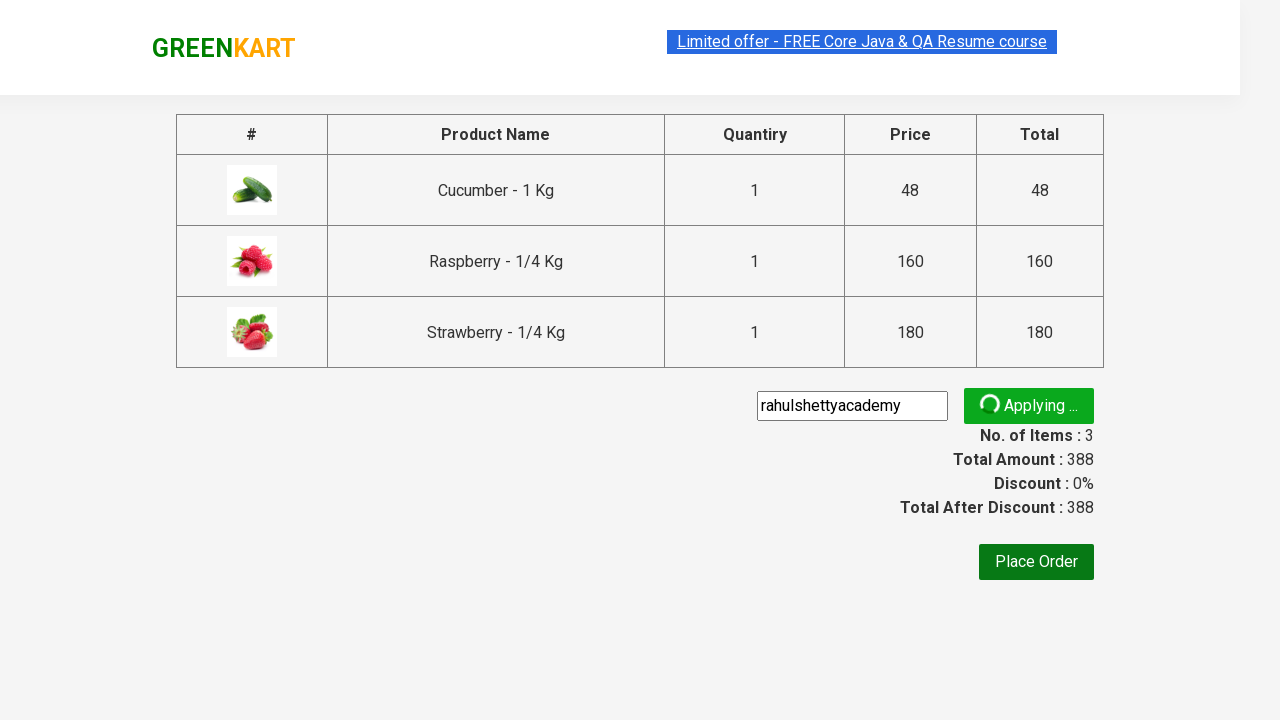

Promo info message appeared, confirming successful promo code application
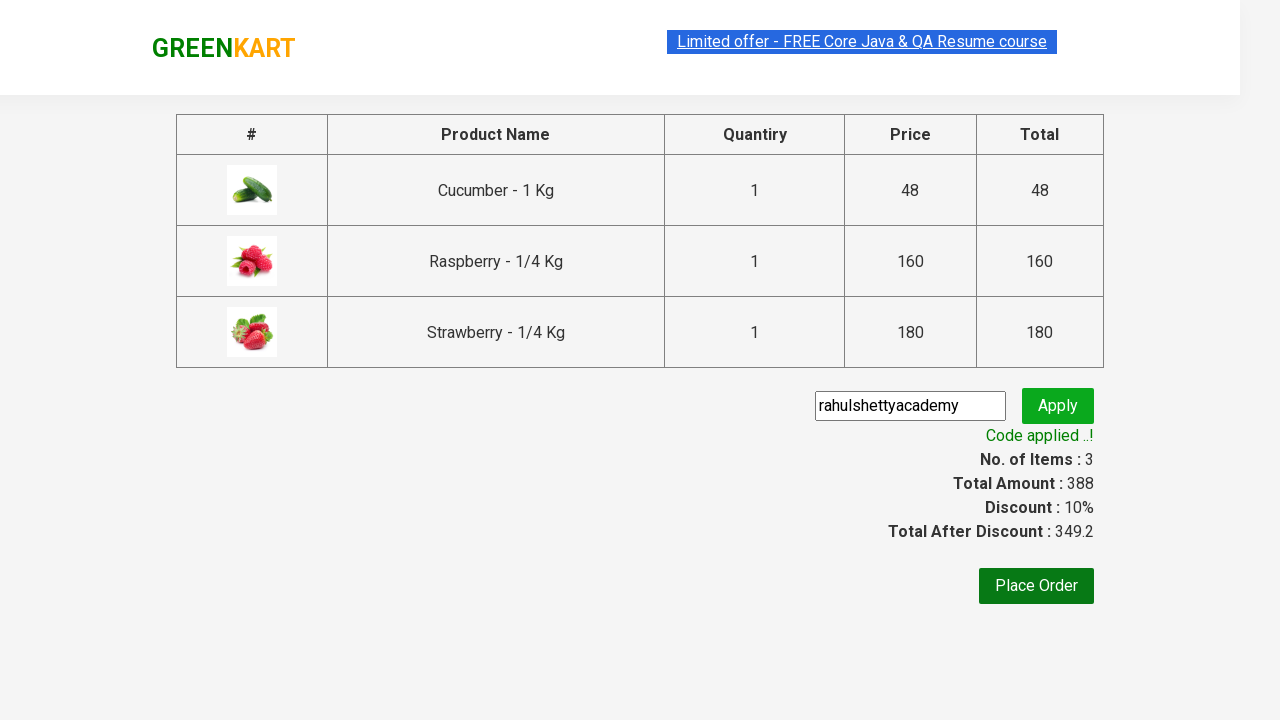

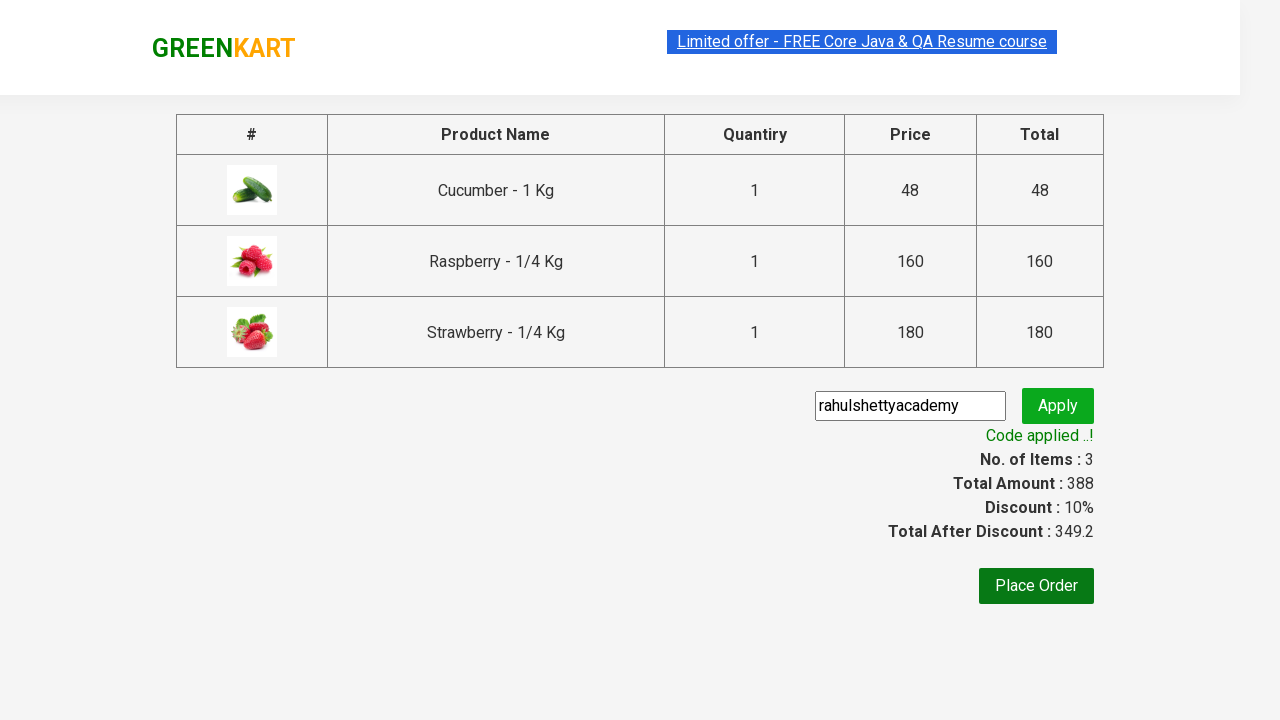